Tests drag and drop functionality by dragging an element from one container to another

Starting URL: https://grotechminds.com/drag-and-drop/

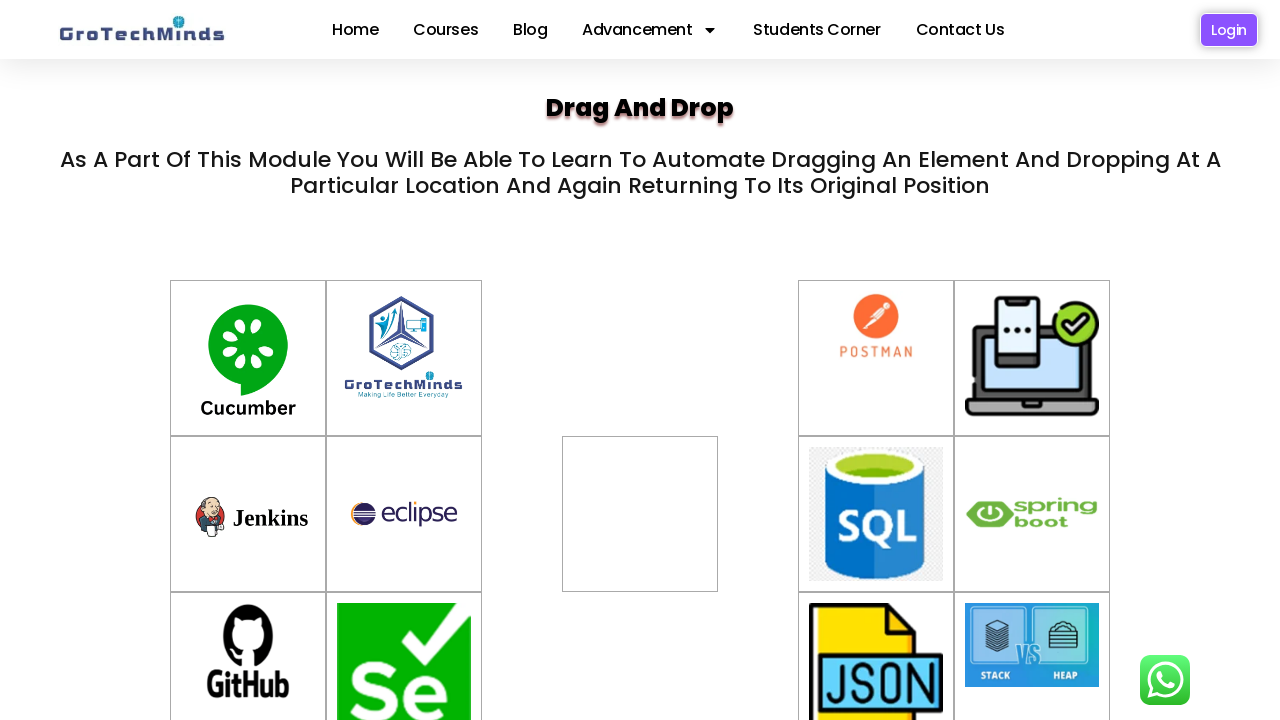

Located draggable element with id 'container-6'
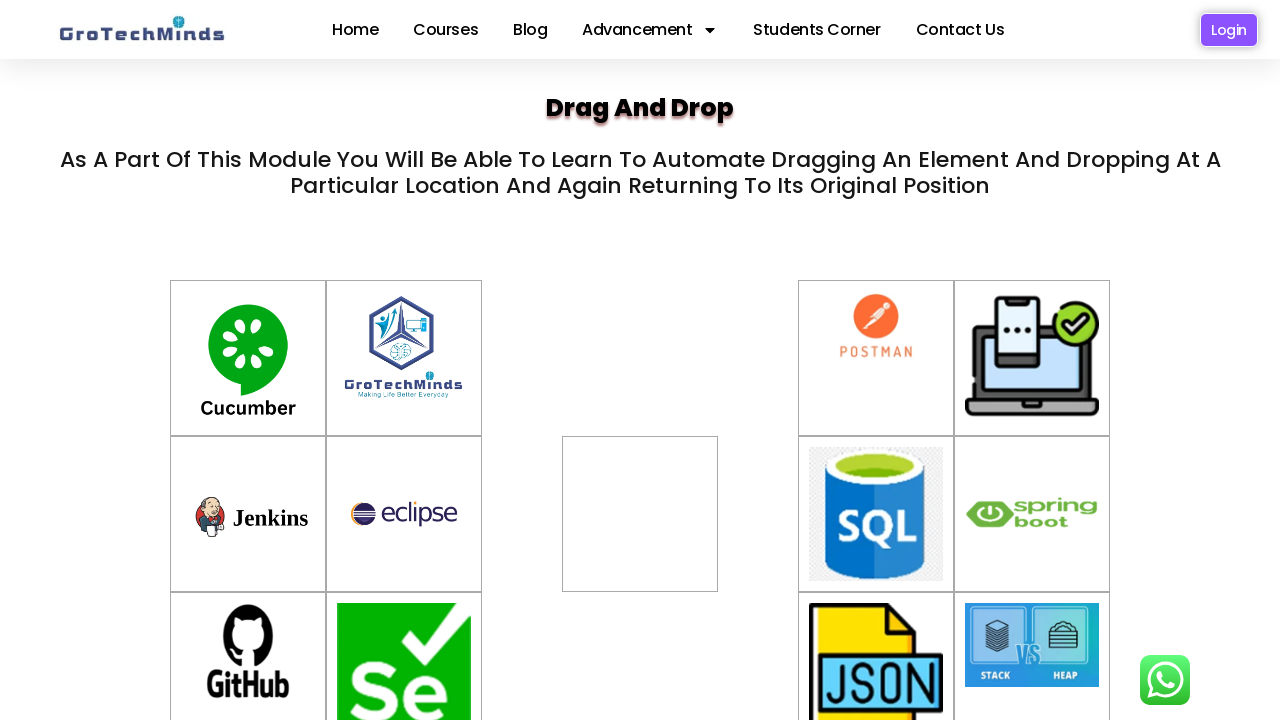

Located drop target element with id 'div2'
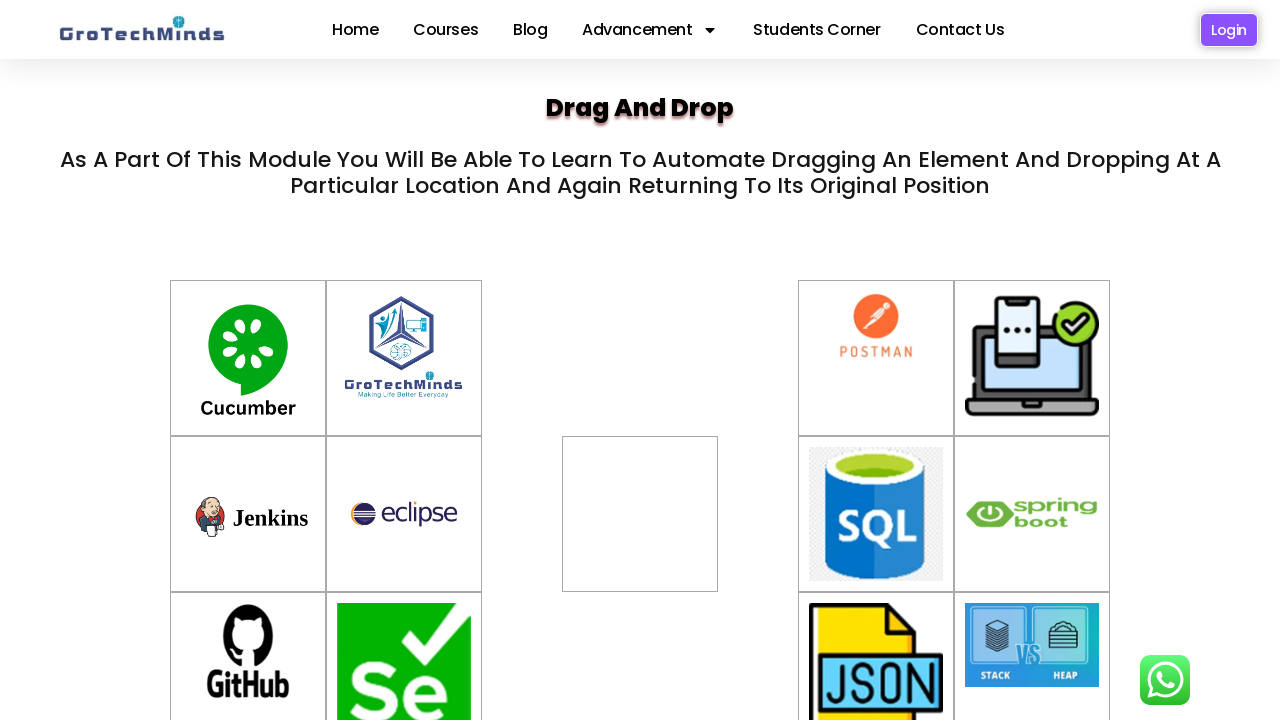

Performed drag and drop operation from container-6 to div2 at (640, 514)
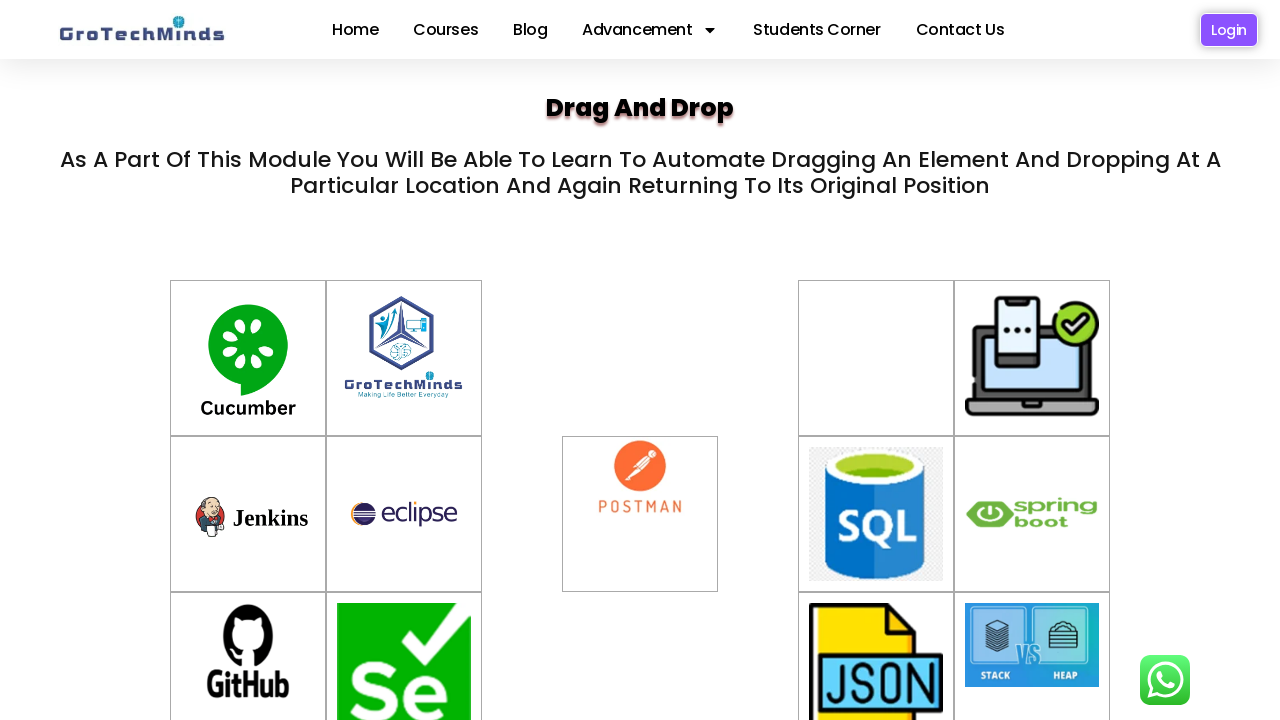

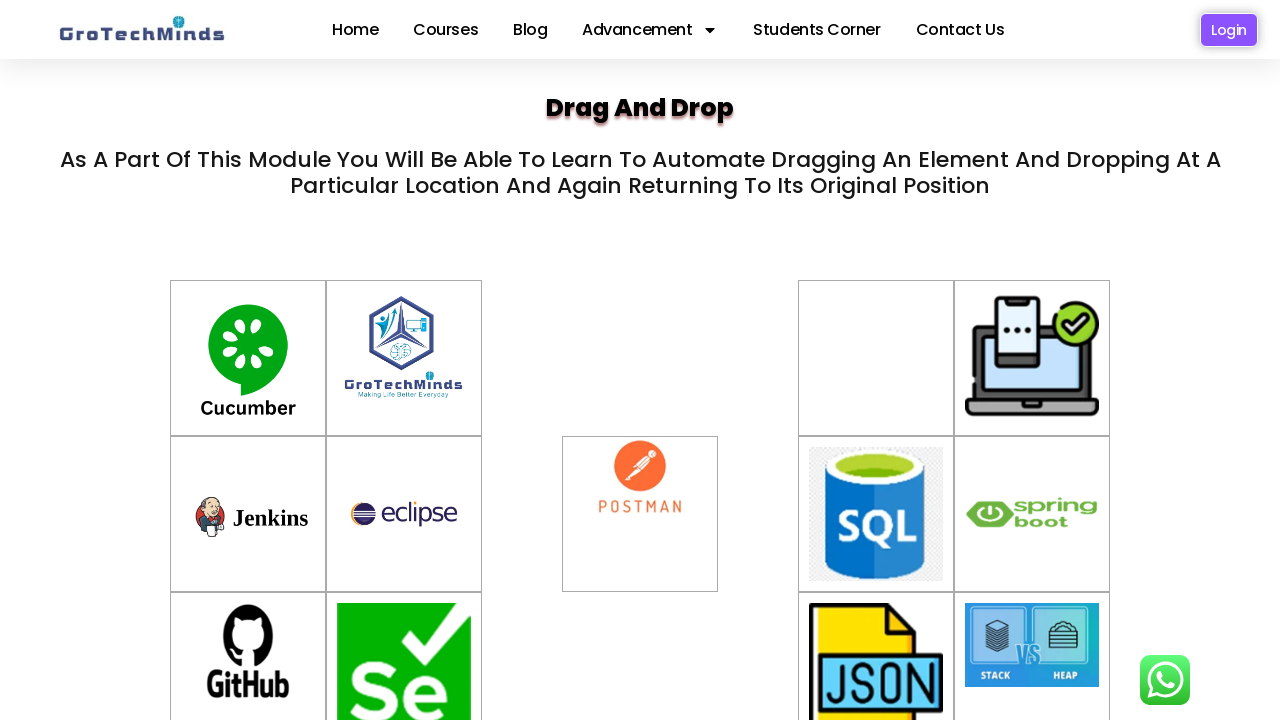